Navigates to the Fortaleza open data catalog dataset page

Starting URL: https://dados.fortaleza.ce.gov.br/catalogo/dataset

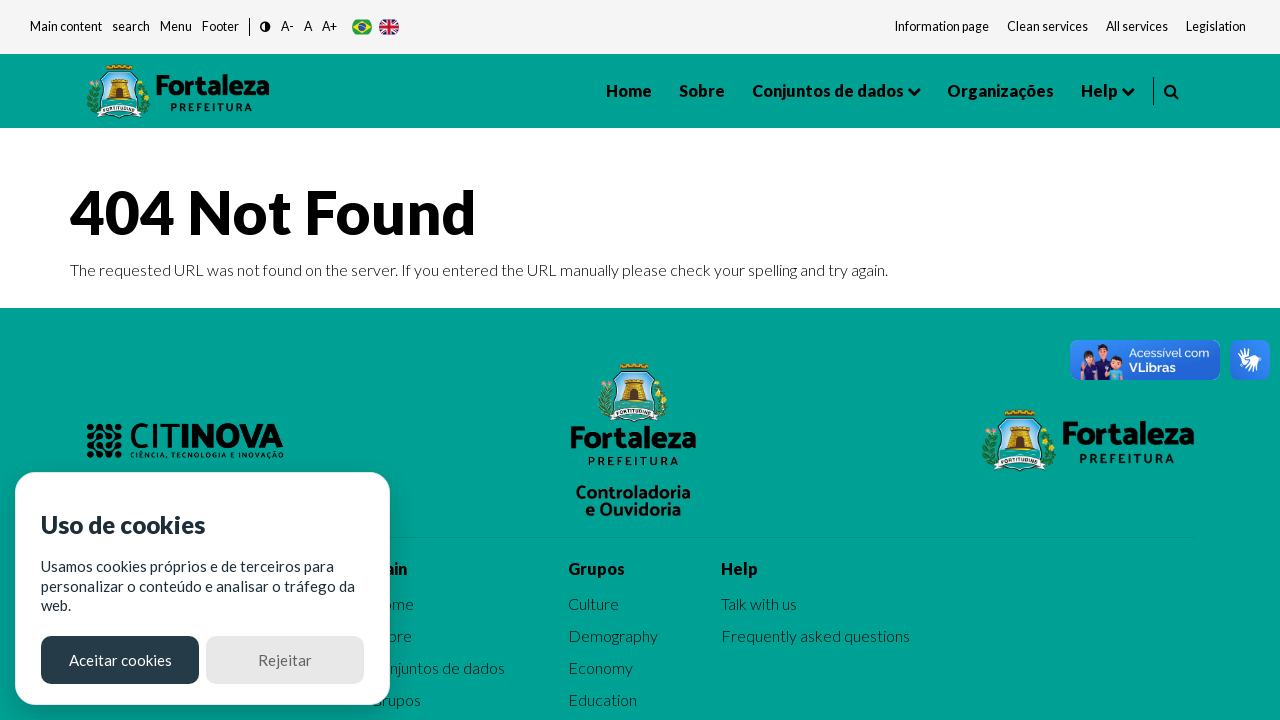

Waited for page to load - DOM content loaded on Fortaleza open data catalog dataset page
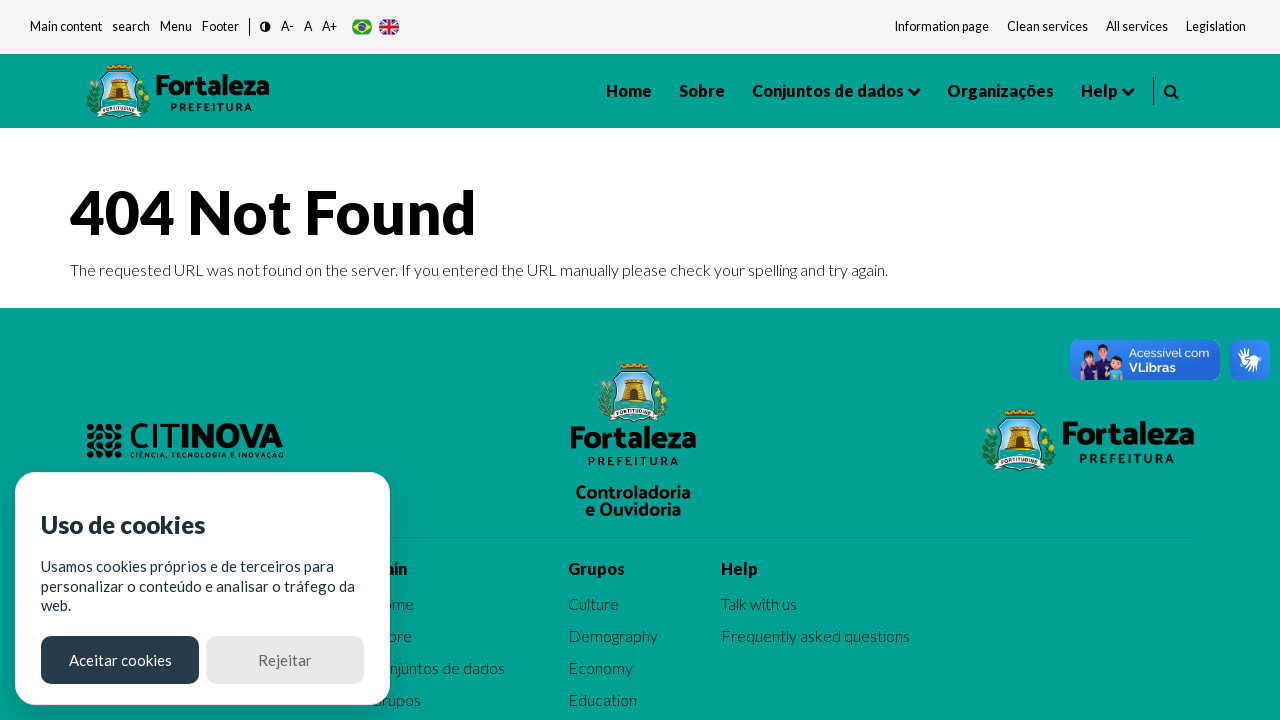

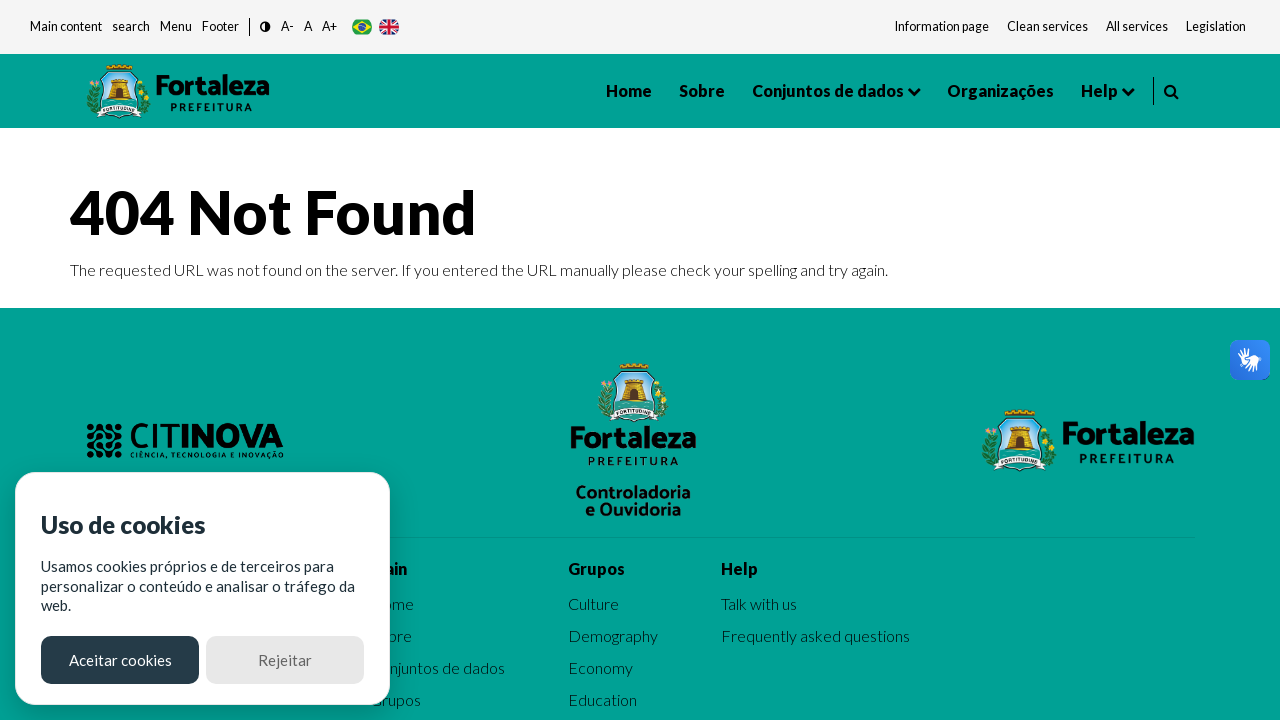